Tests song lyrics page by clicking on "Song Lyrics" menu link and verifying that paragraph elements containing the lyrics are present

Starting URL: http://99-bottles-of-beer.net/lyrics.html

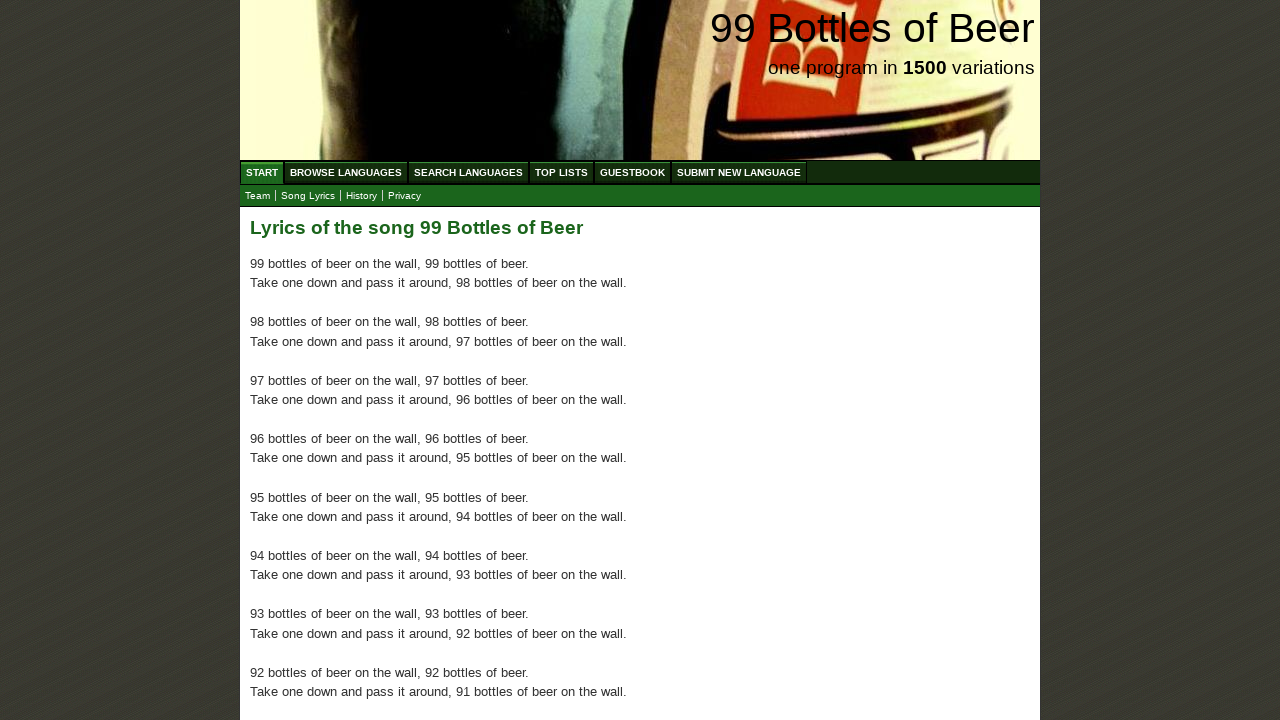

Clicked on 'Song Lyrics' menu link at (308, 196) on a:text('Song Lyrics')
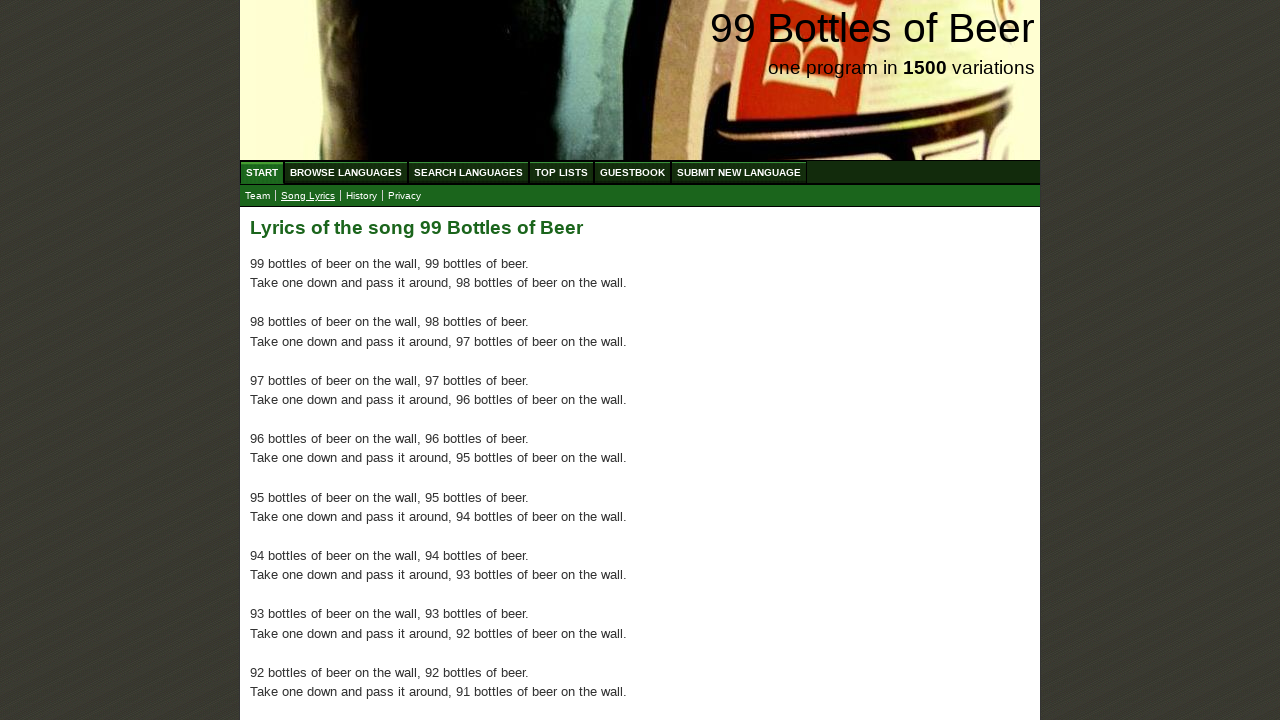

Waited for lyrics paragraphs to load in main content area
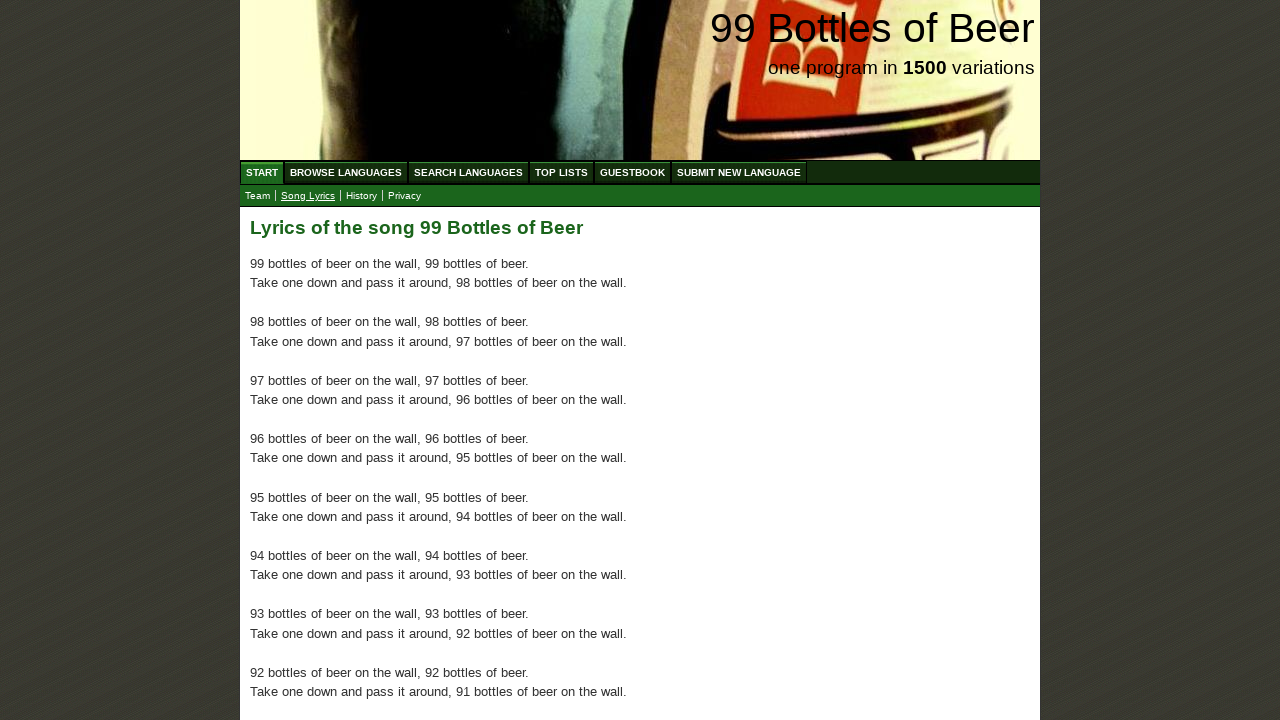

Located all paragraph elements containing song lyrics
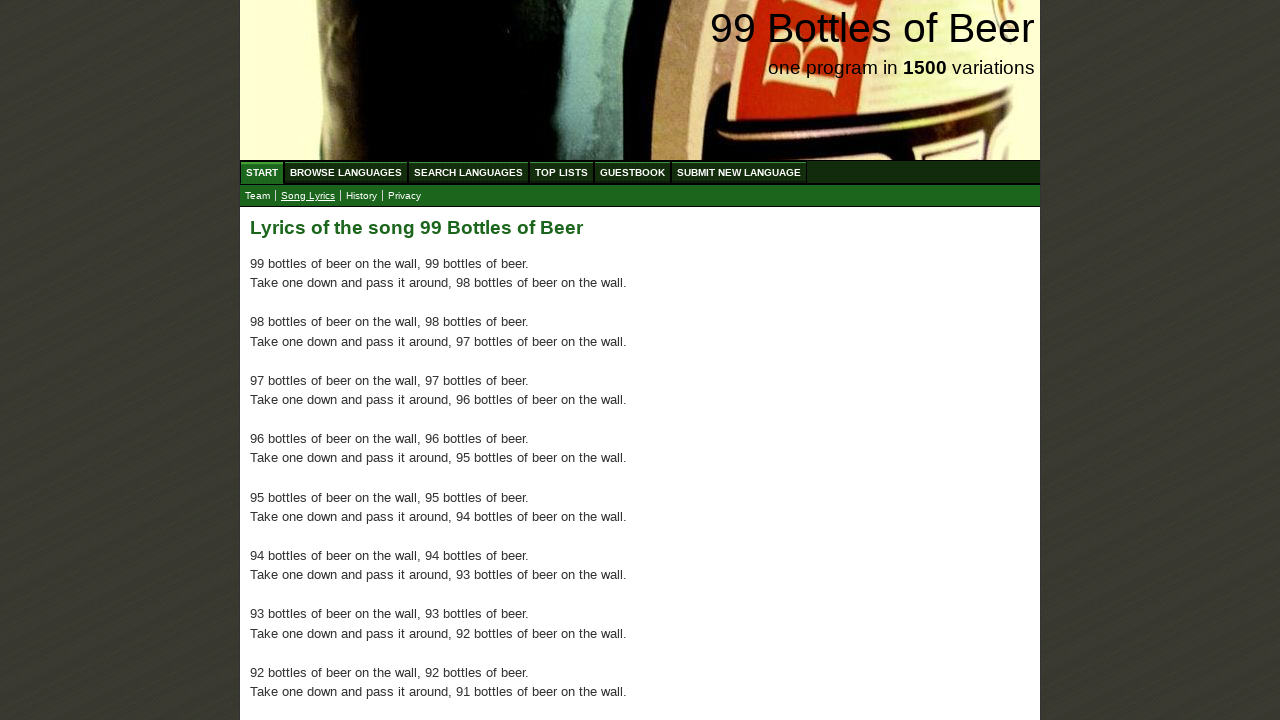

Verified that paragraph elements containing lyrics are present
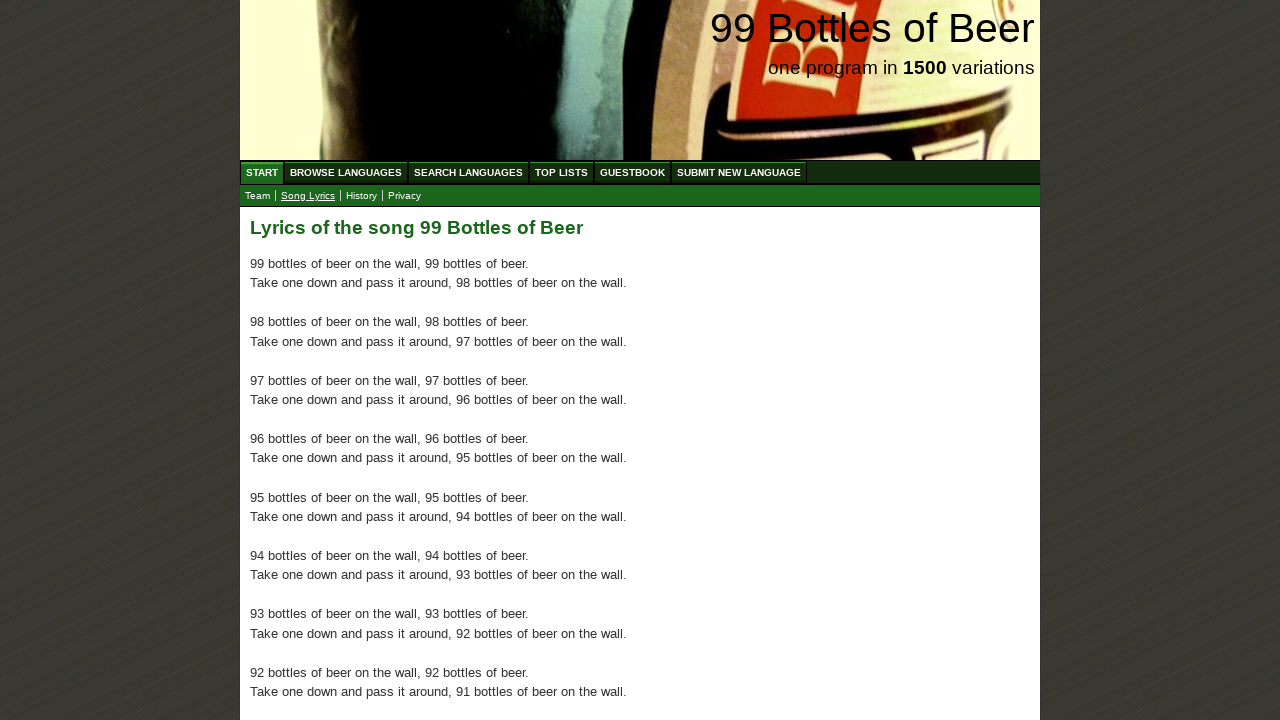

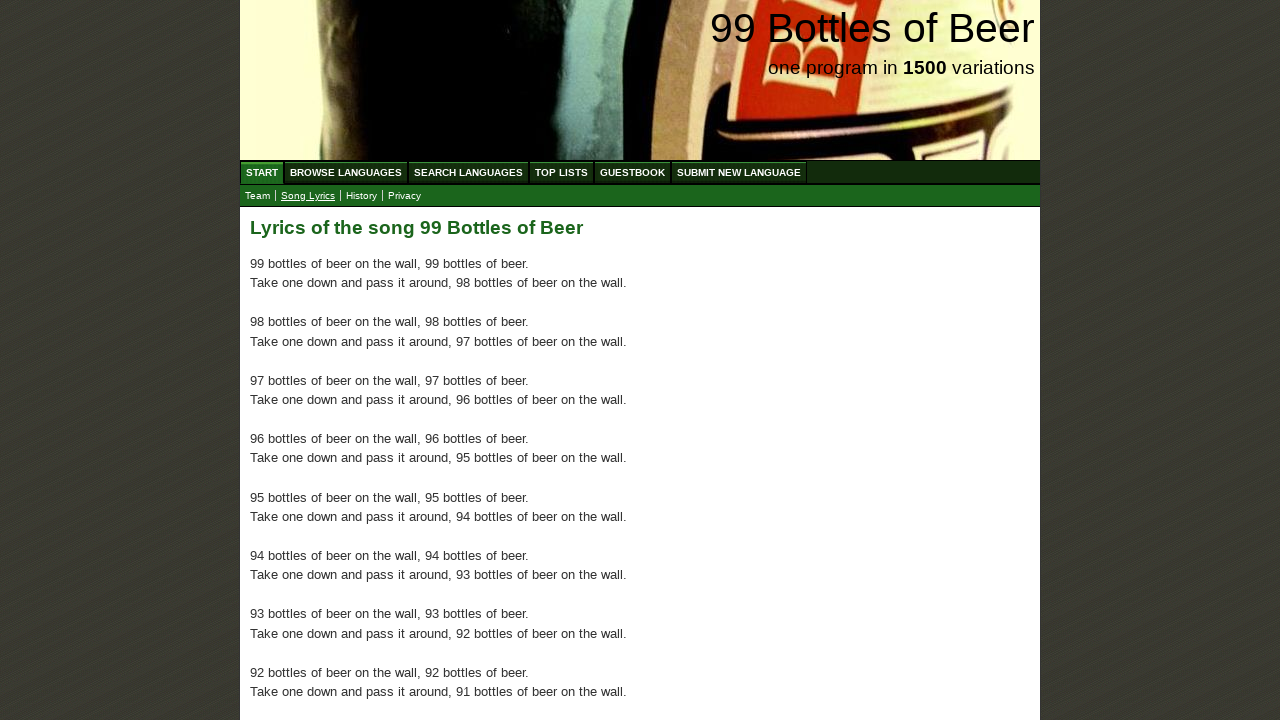